Tests scrolling into view functionality by scrolling to the last paragraph element and verifying copyright text is visible

Starting URL: https://bonigarcia.dev/selenium-webdriver-java/long-page.html

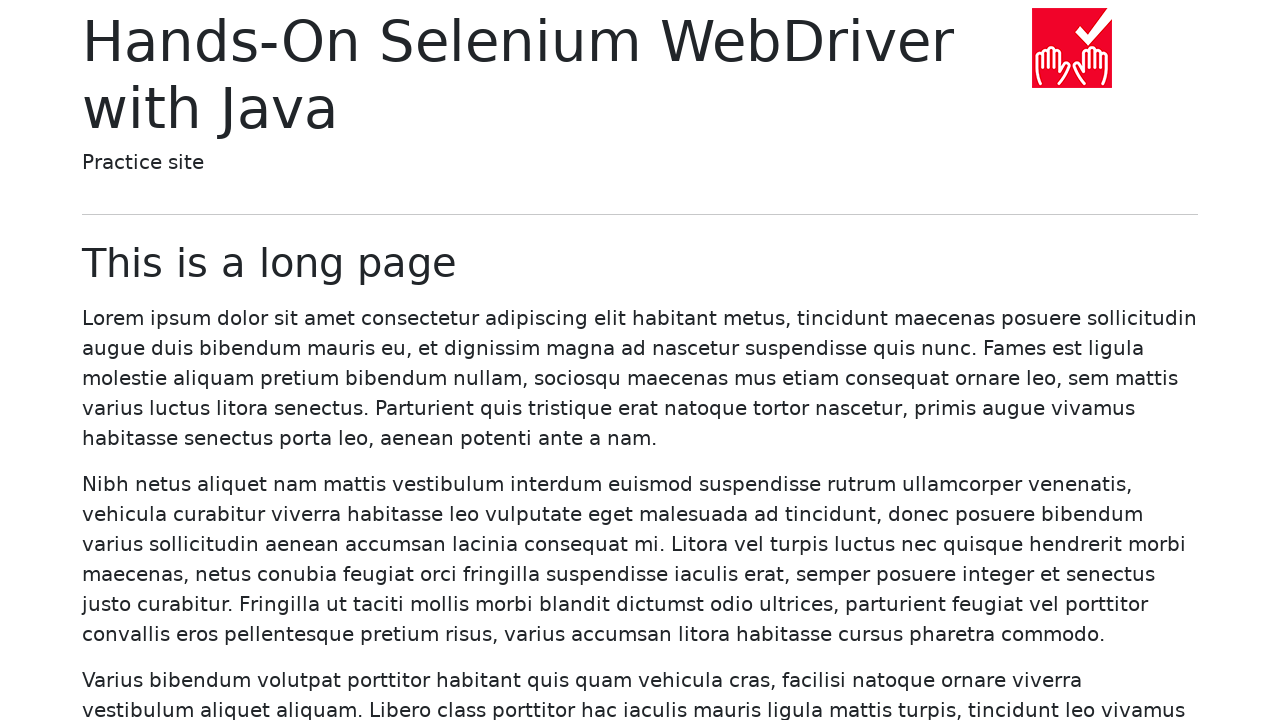

Navigated to long-page.html
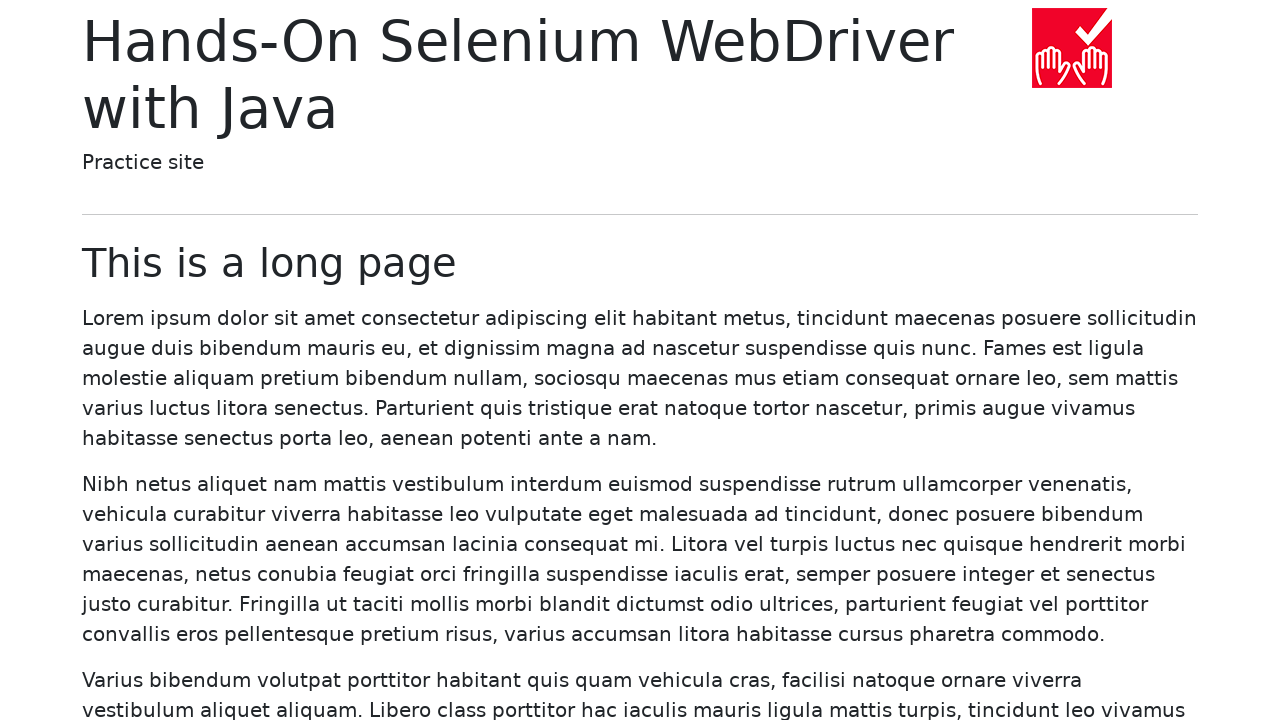

Located the last paragraph element
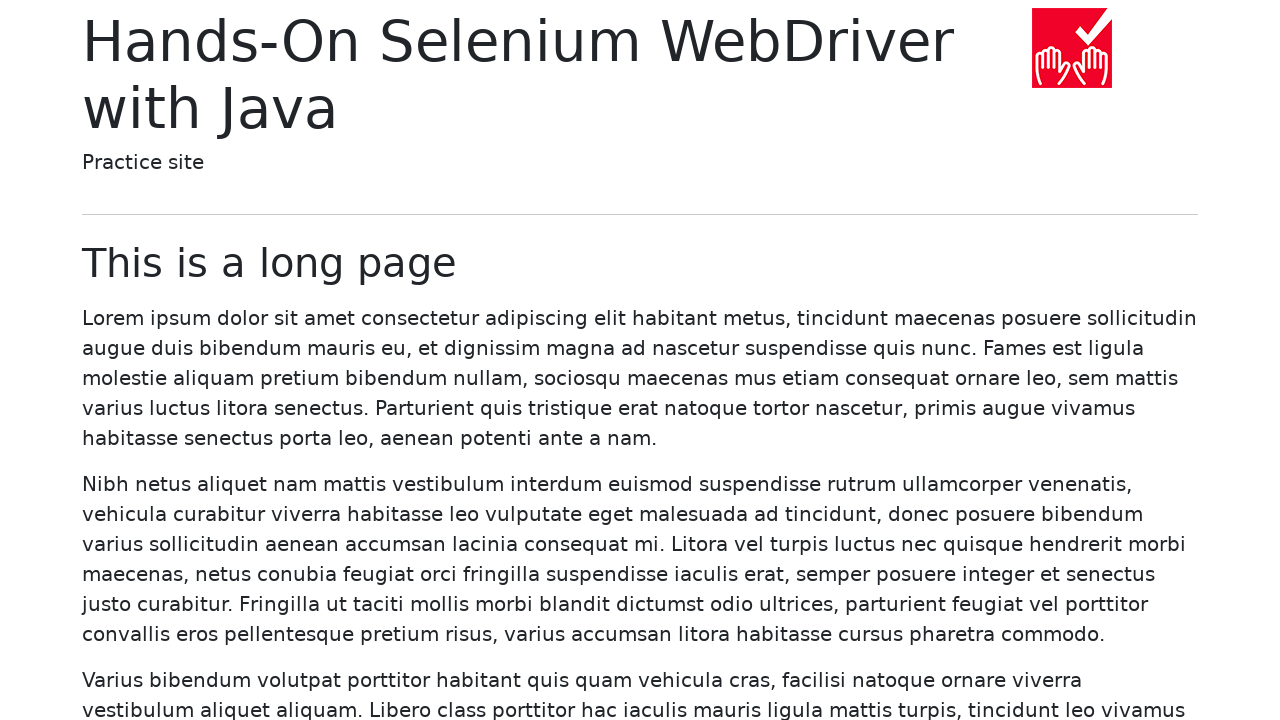

Scrolled last paragraph element into view
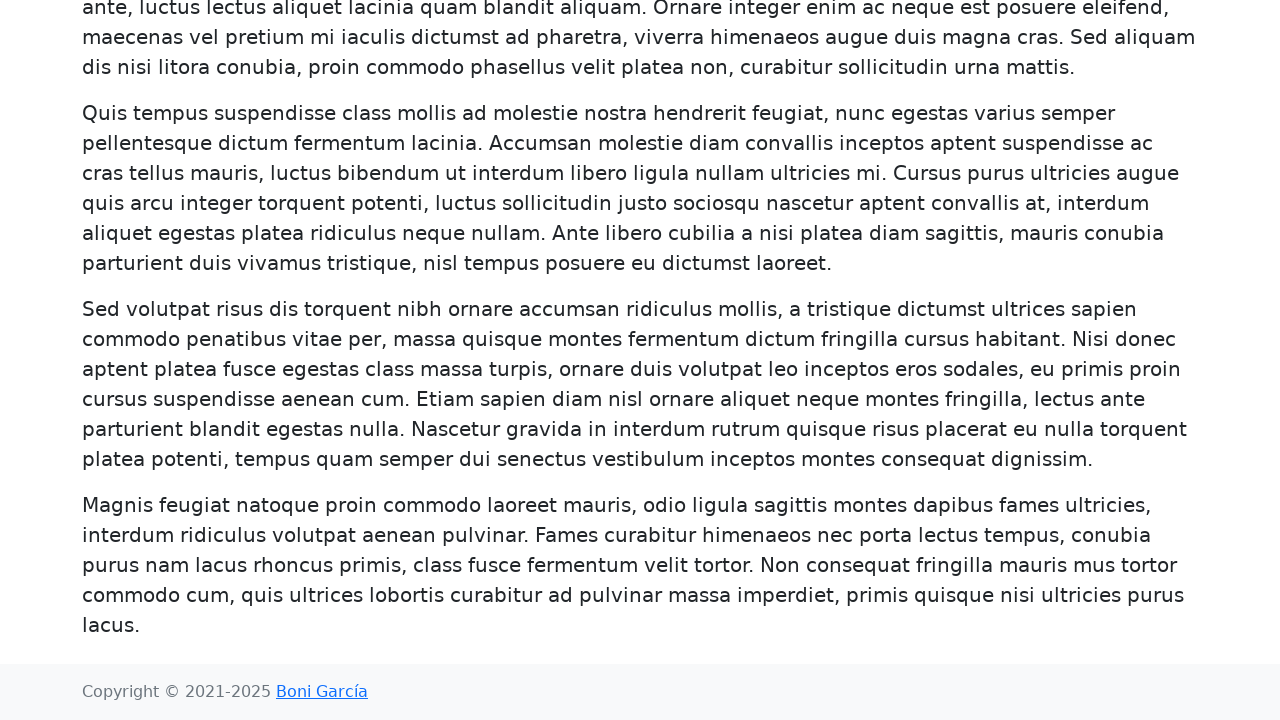

Located copyright text element with class 'text-muted'
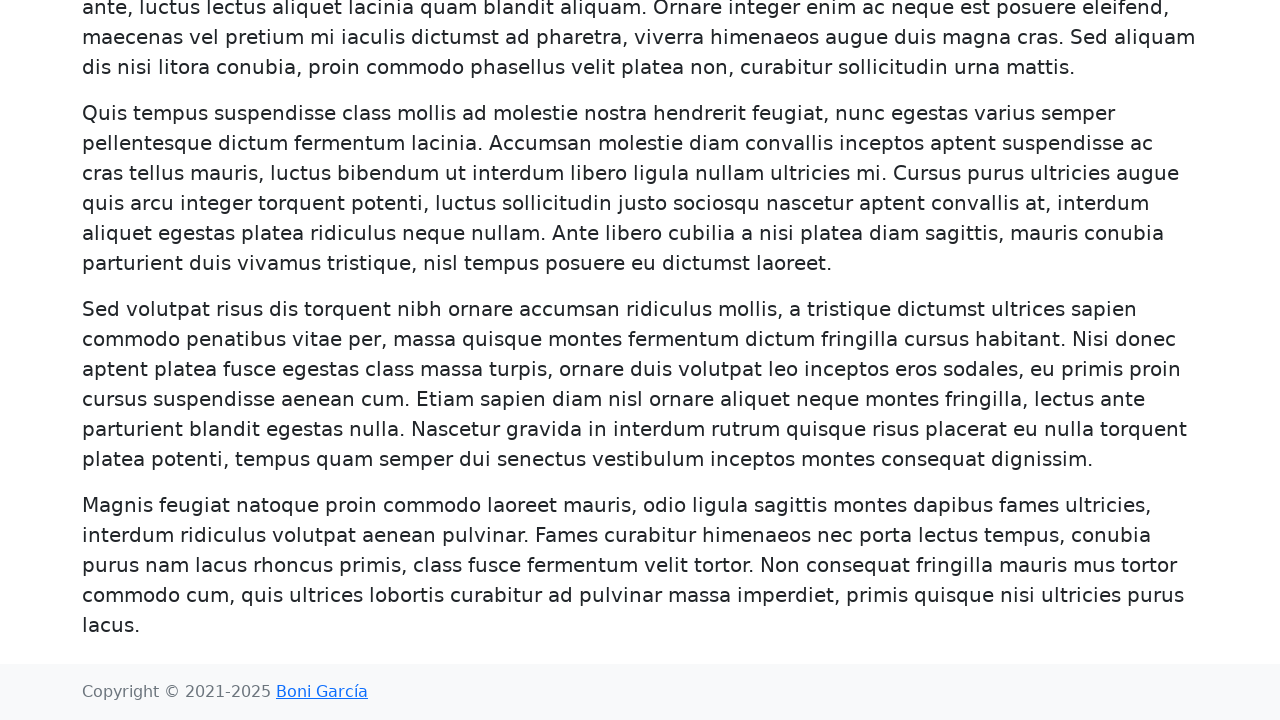

Verified copyright text is visible
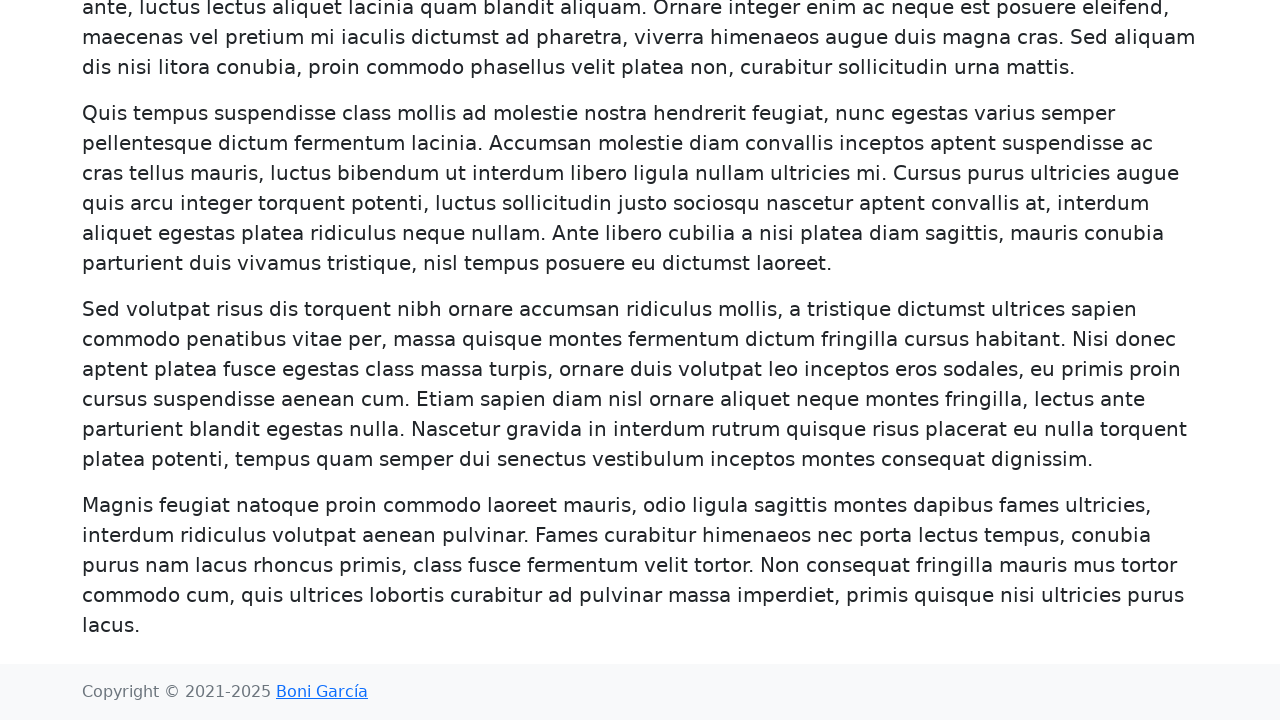

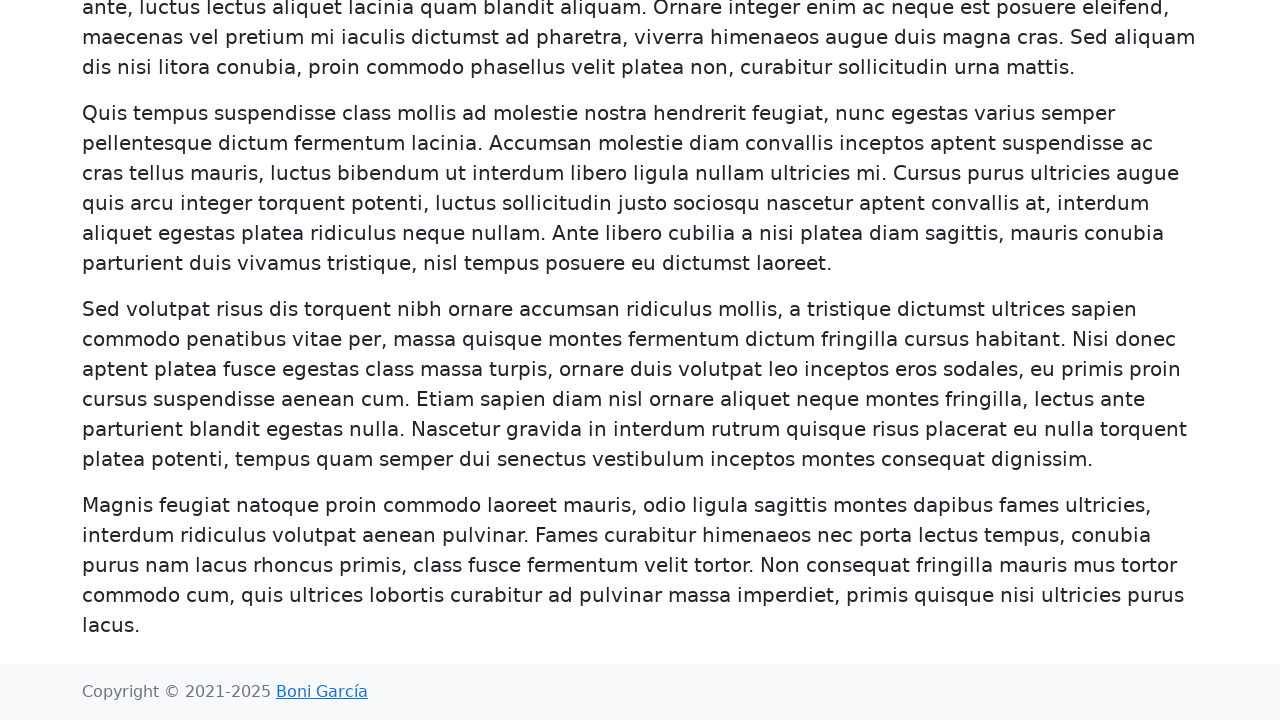